Tests navigation through a sitemap XML page by clicking on various page links and navigating back, verifying that different pages of the getcalley.com website are accessible from the sitemap.

Starting URL: https://www.getcalley.com/page-sitemap.xml

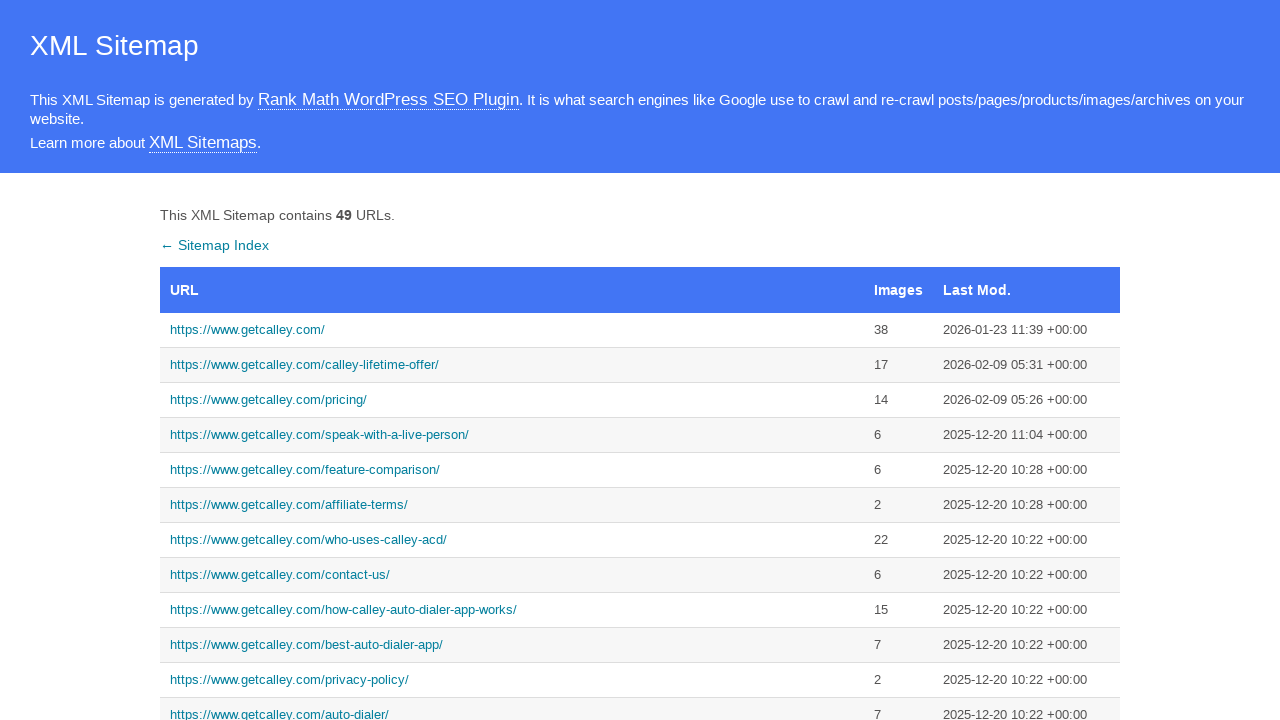

Set viewport size to 1366x768
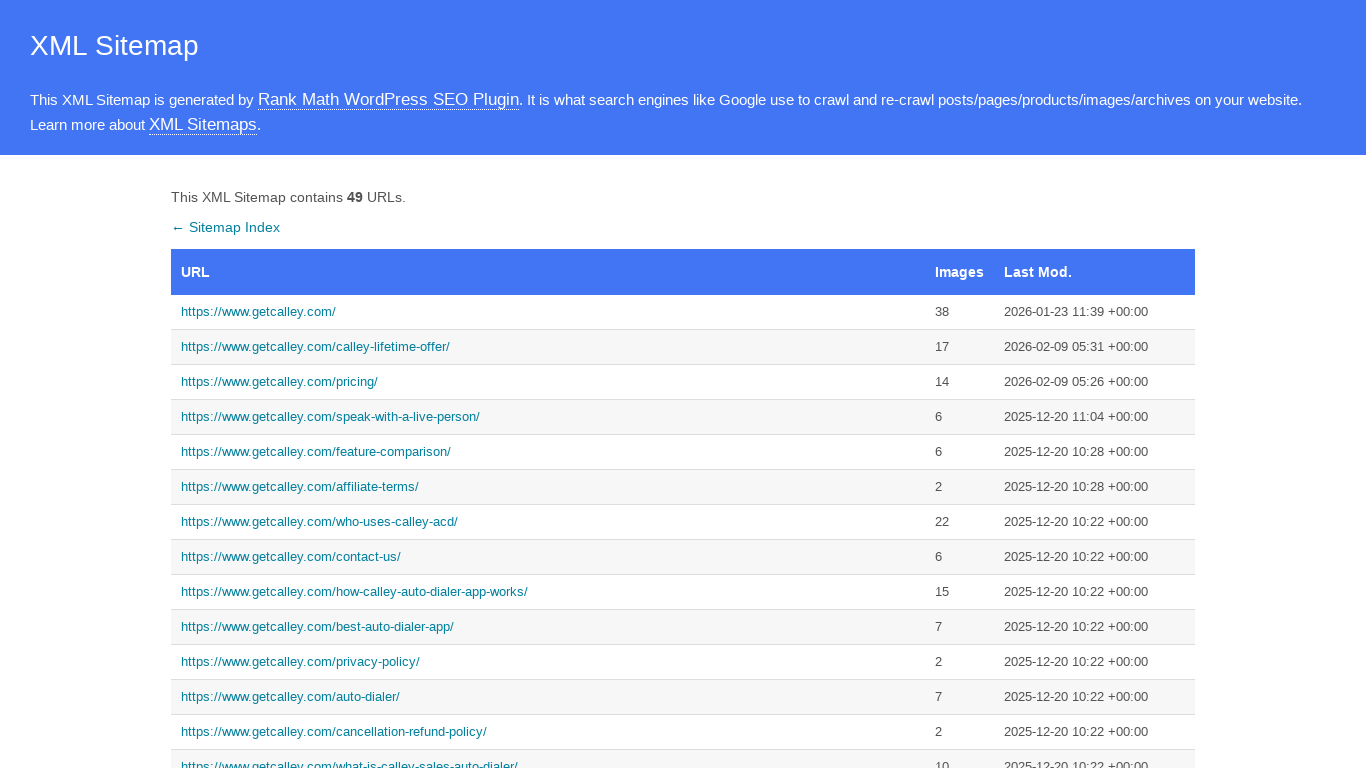

Clicked homepage link from sitemap at (548, 312) on xpath=//a[text()='https://www.getcalley.com/']
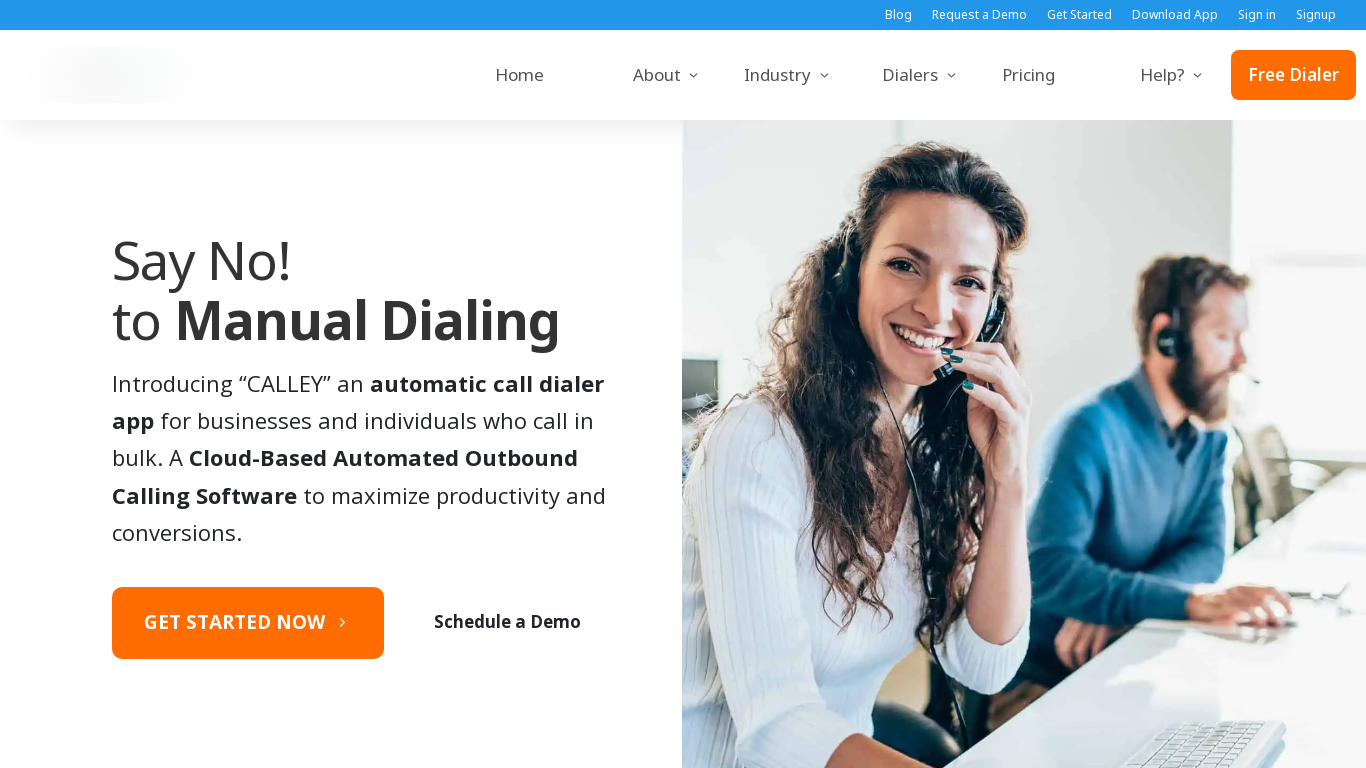

Homepage loaded successfully
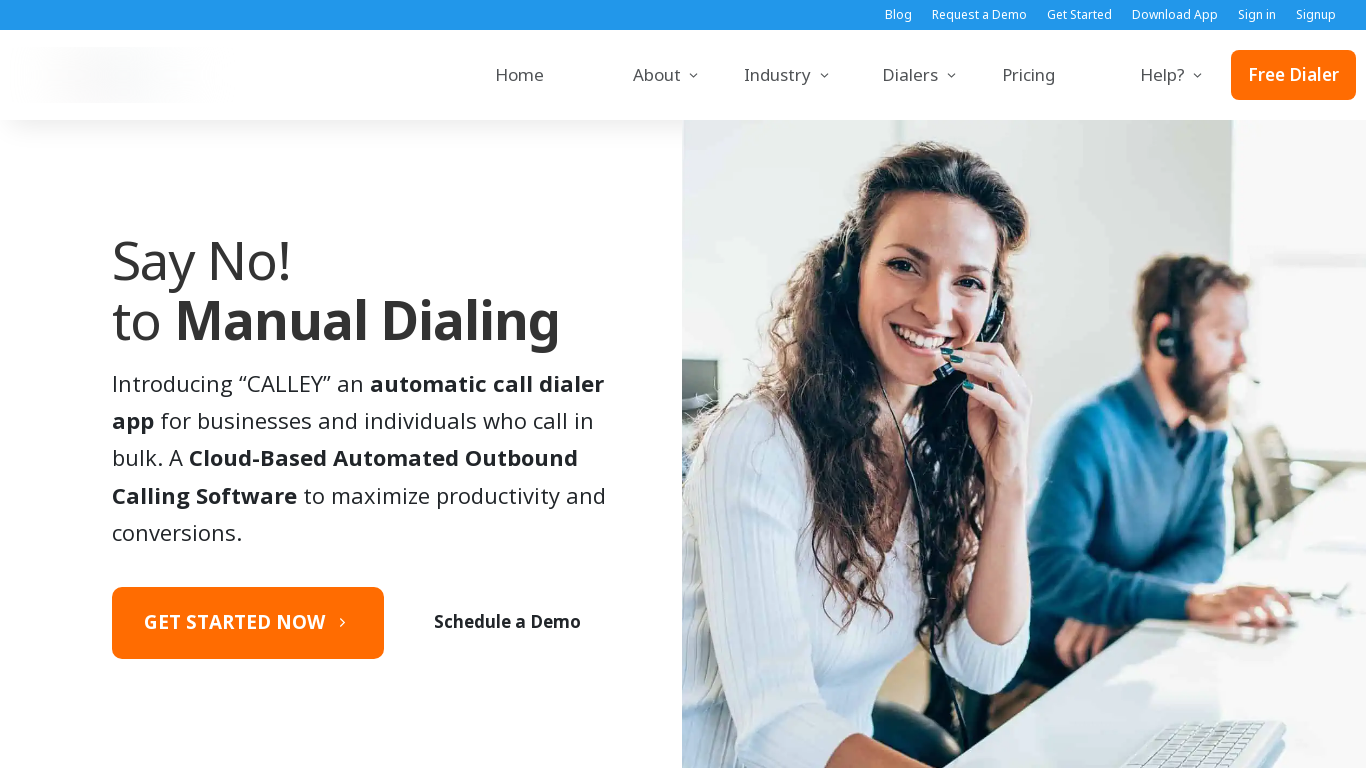

Navigated back to sitemap
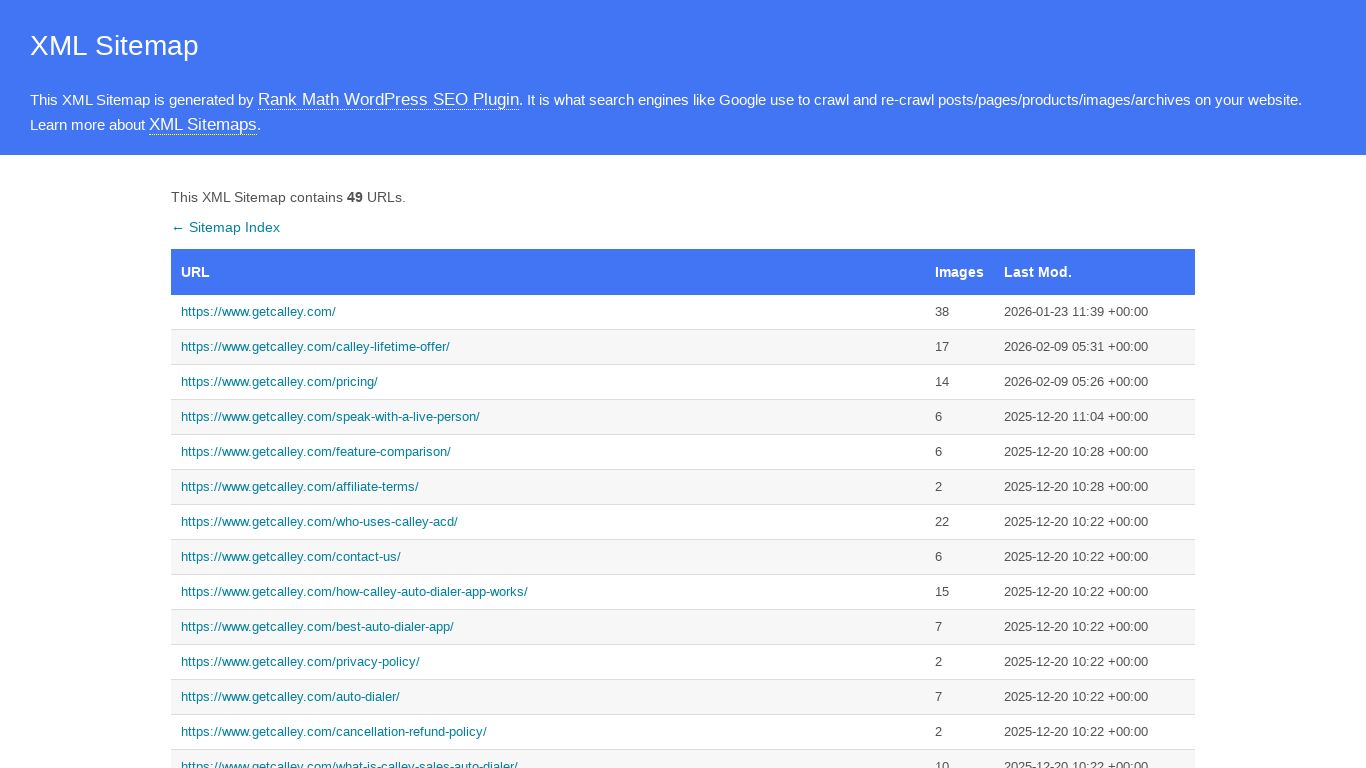

Sitemap page loaded
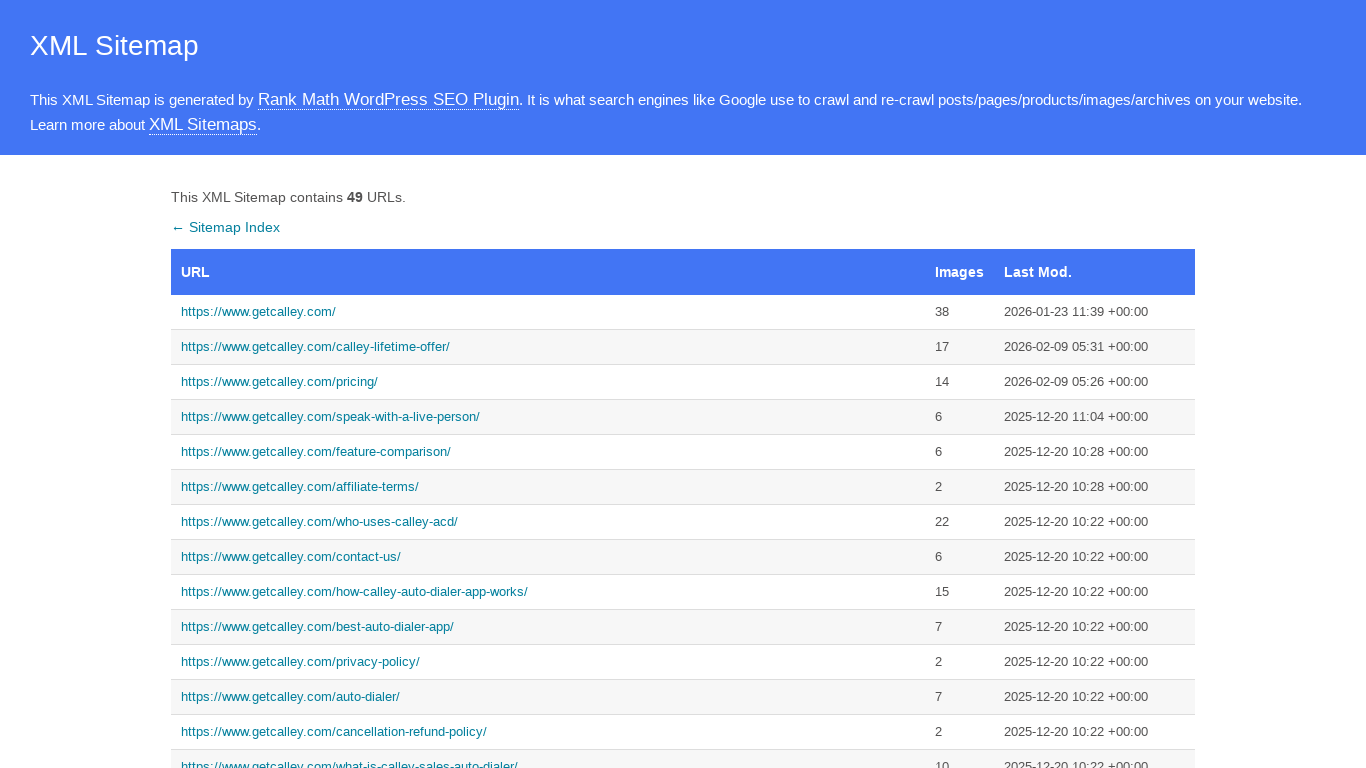

Clicked calley-call-from-browser link from sitemap at (548, 384) on xpath=//a[text()='https://www.getcalley.com/calley-call-from-browser/']
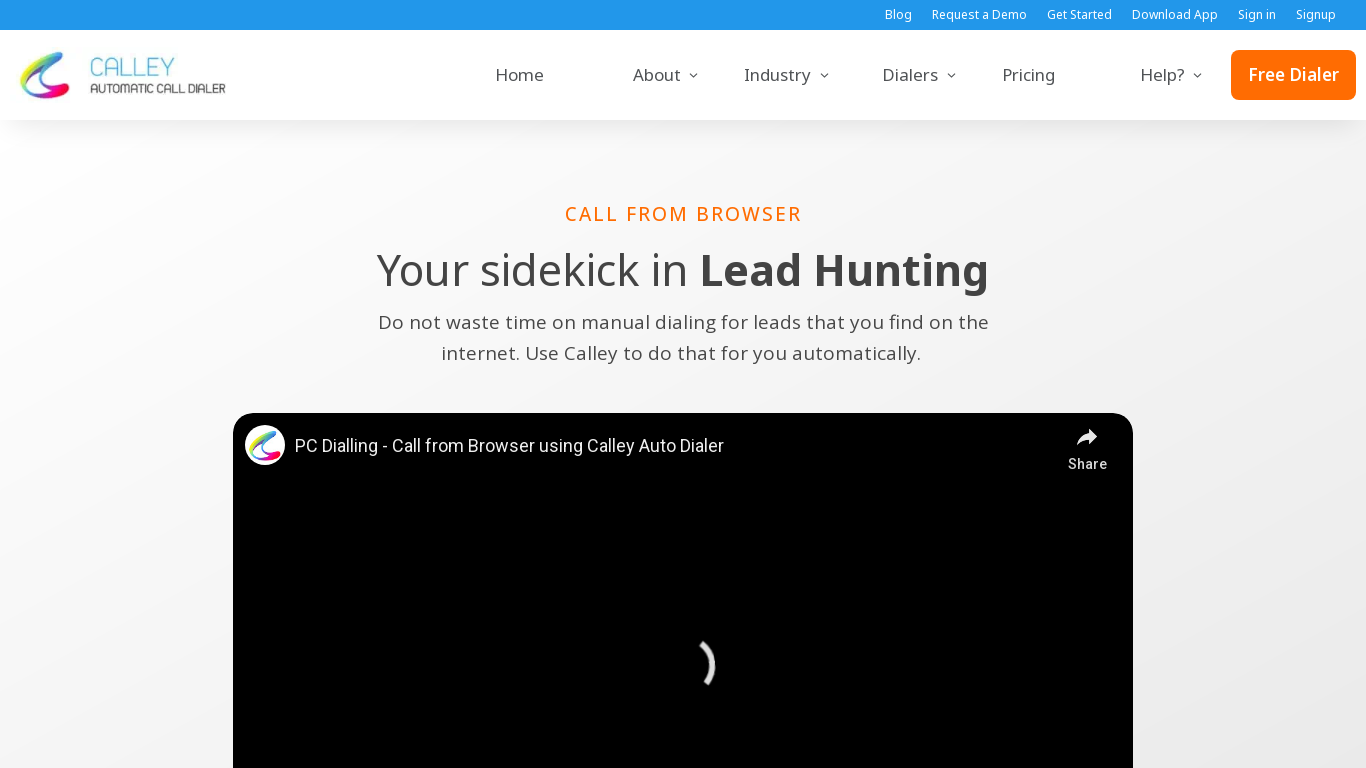

calley-call-from-browser page loaded successfully
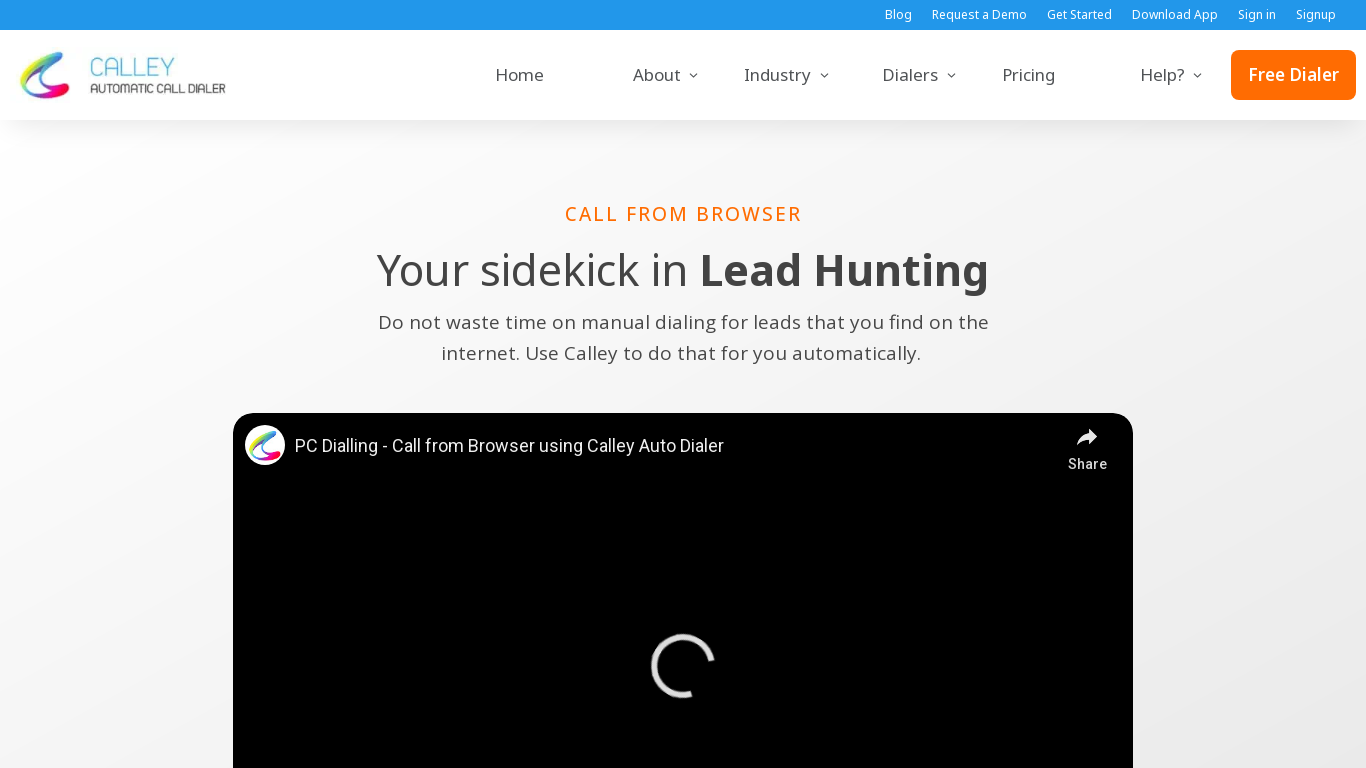

Navigated back to sitemap
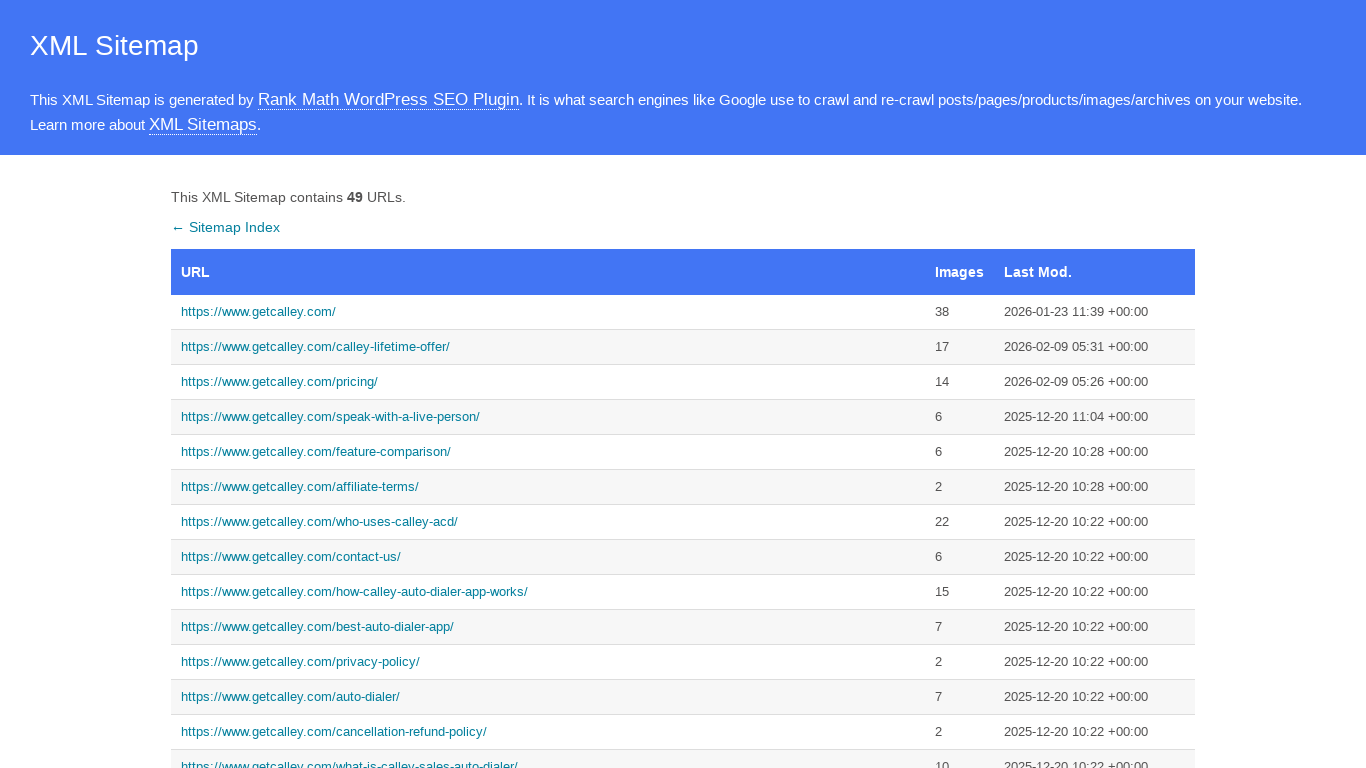

Sitemap page loaded
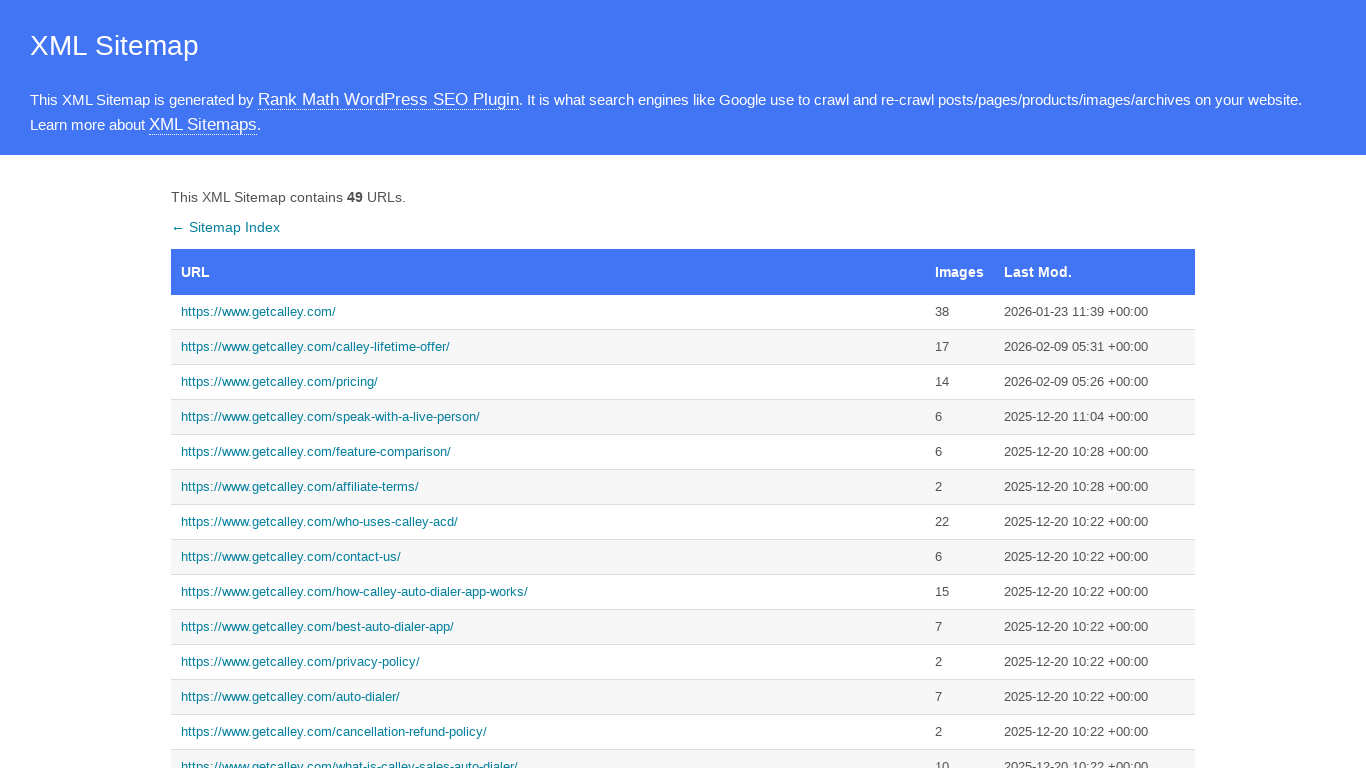

Clicked calley-pro-features link from sitemap at (548, 384) on xpath=//a[text()='https://www.getcalley.com/calley-pro-features/']
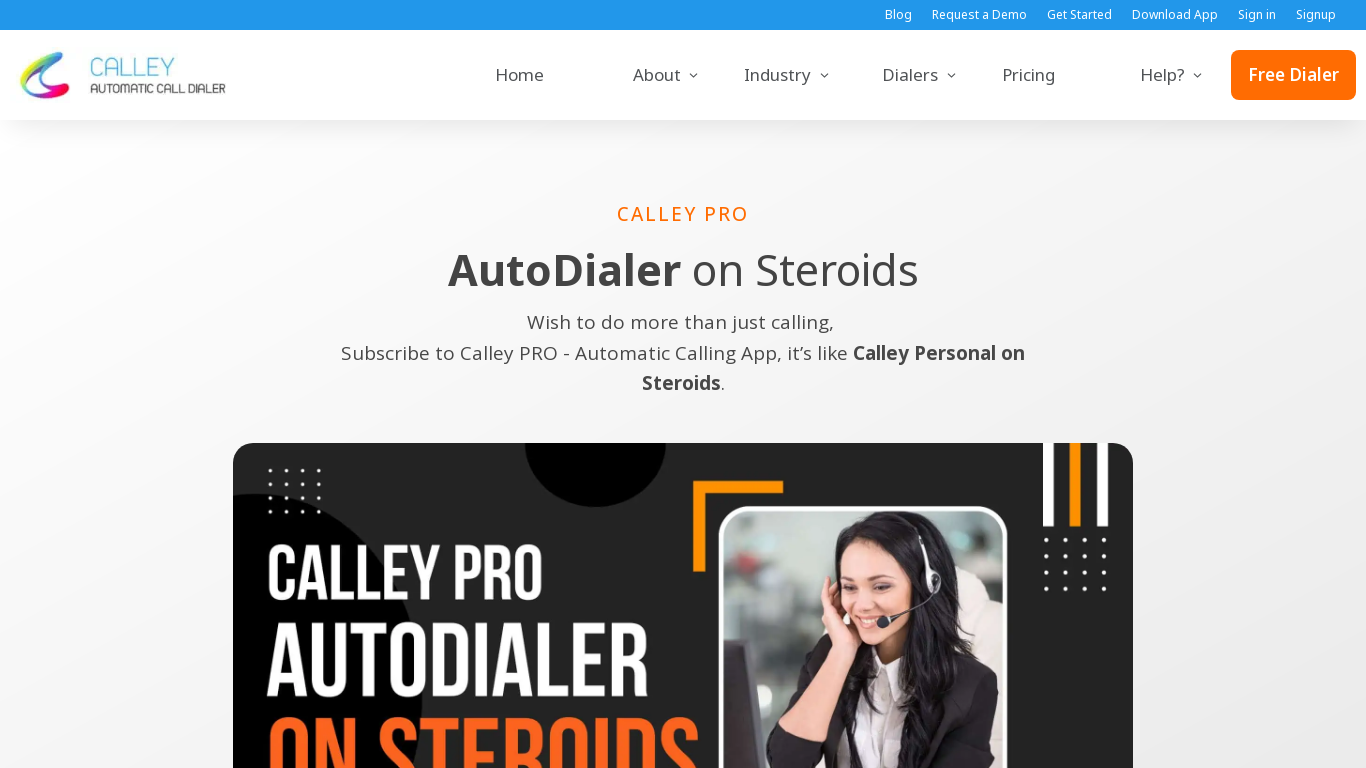

calley-pro-features page loaded successfully
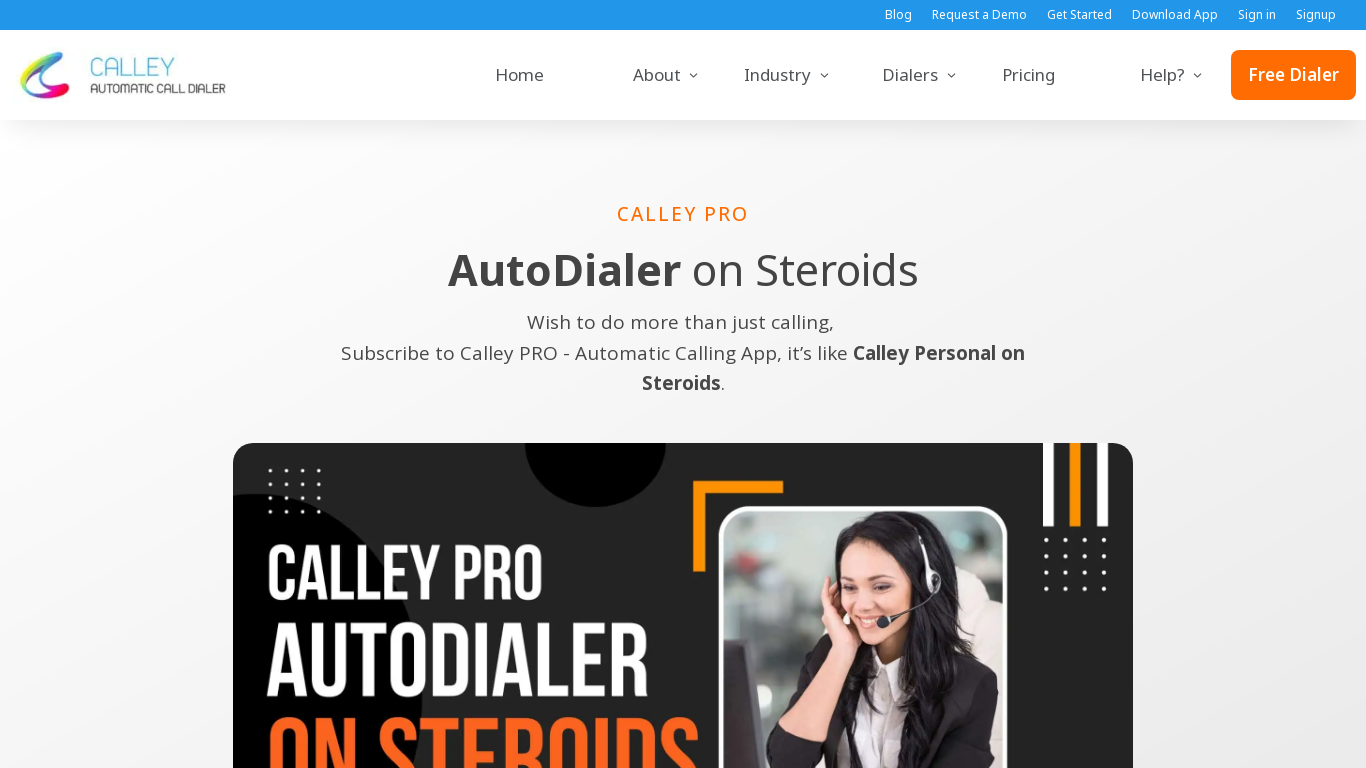

Navigated back to sitemap
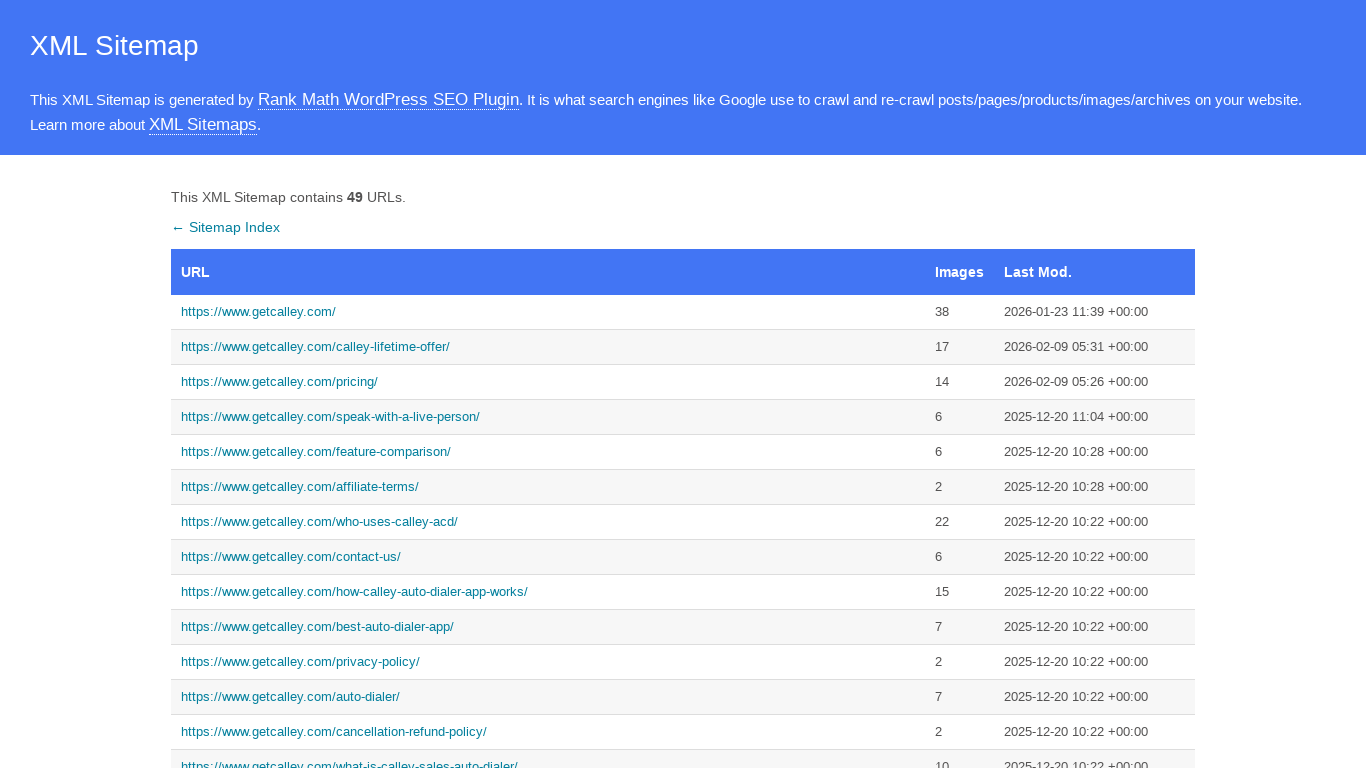

Sitemap page loaded
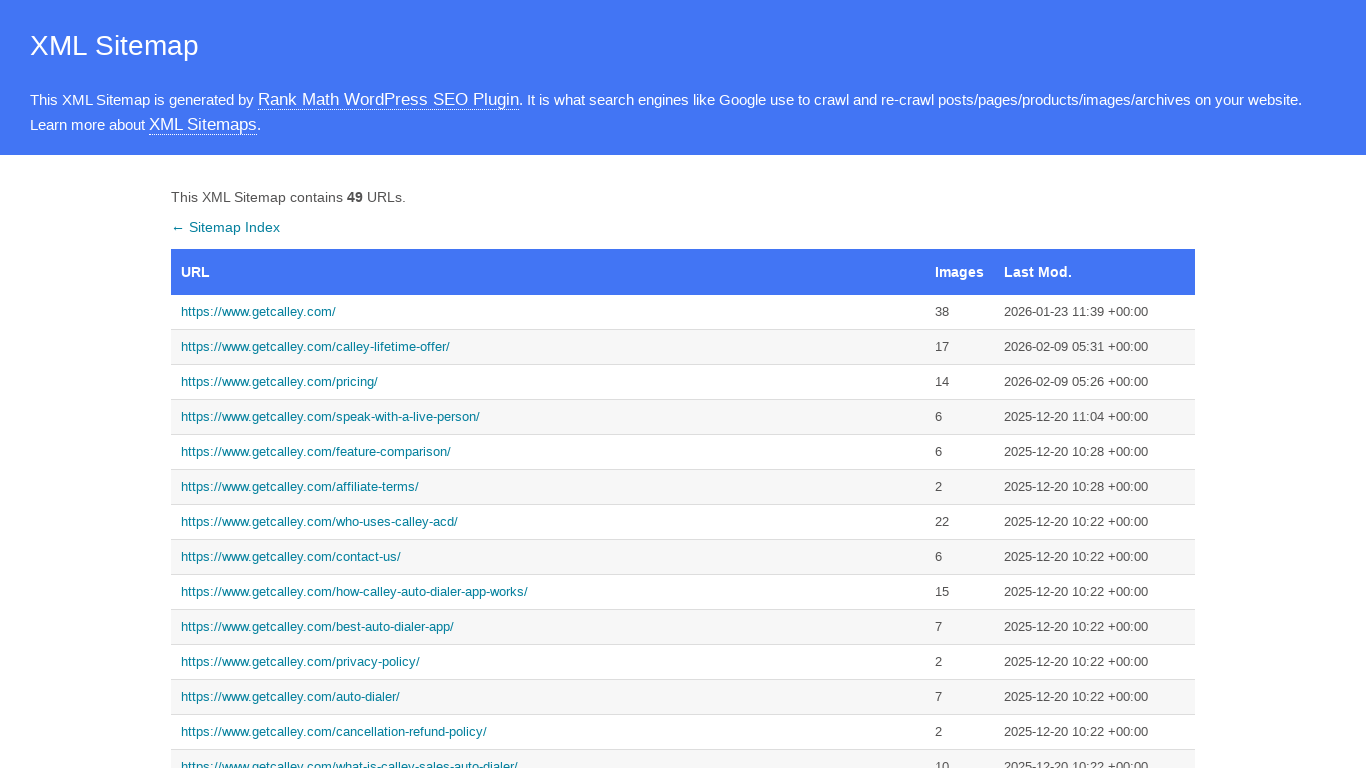

Clicked best-auto-dialer-app link from sitemap at (548, 627) on xpath=//a[text()='https://www.getcalley.com/best-auto-dialer-app/']
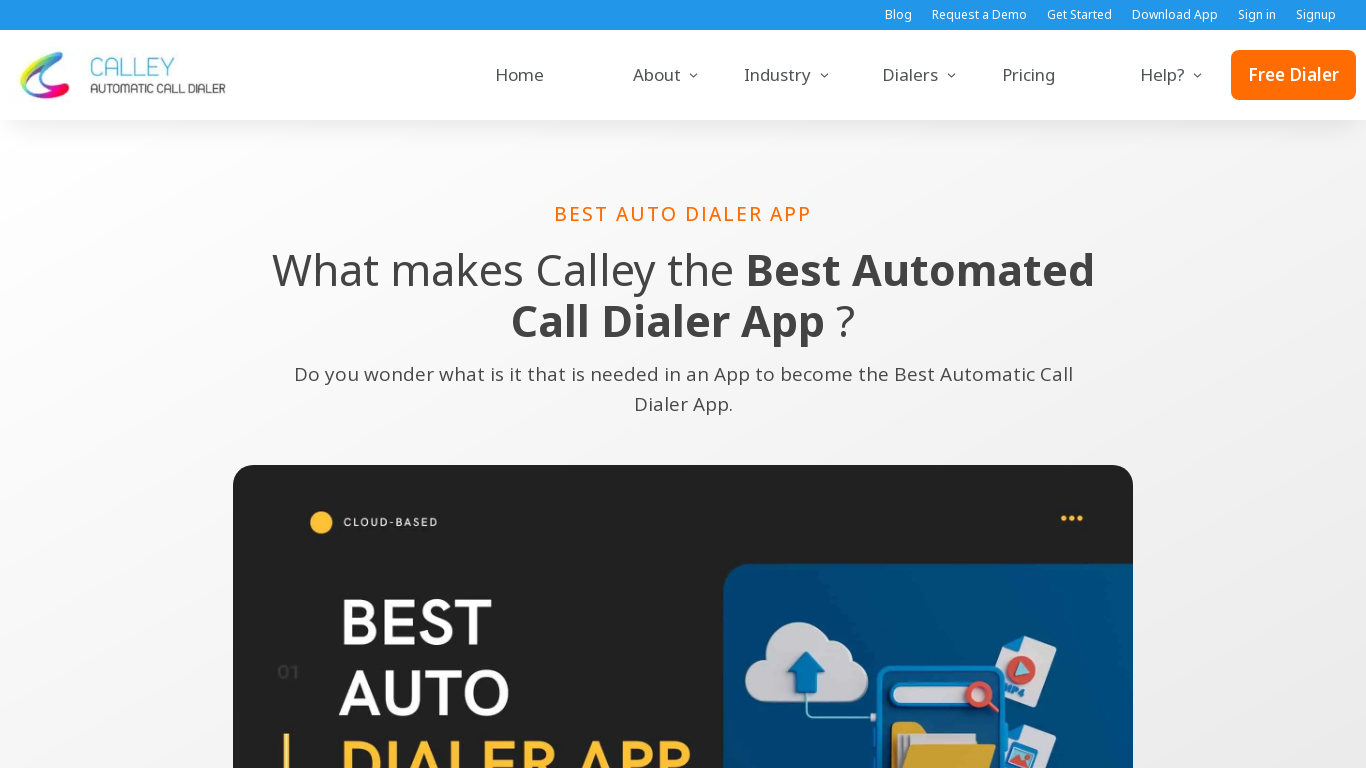

best-auto-dialer-app page loaded successfully
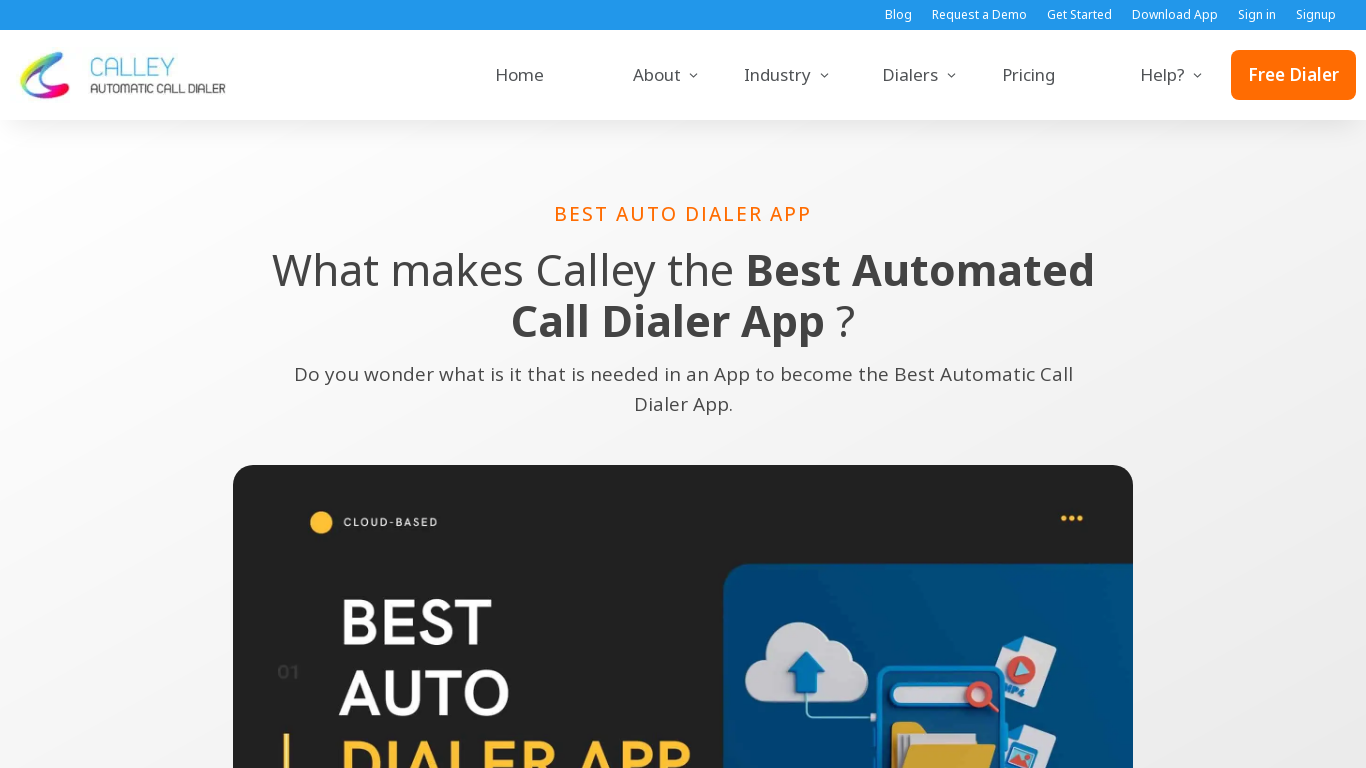

Navigated back to sitemap
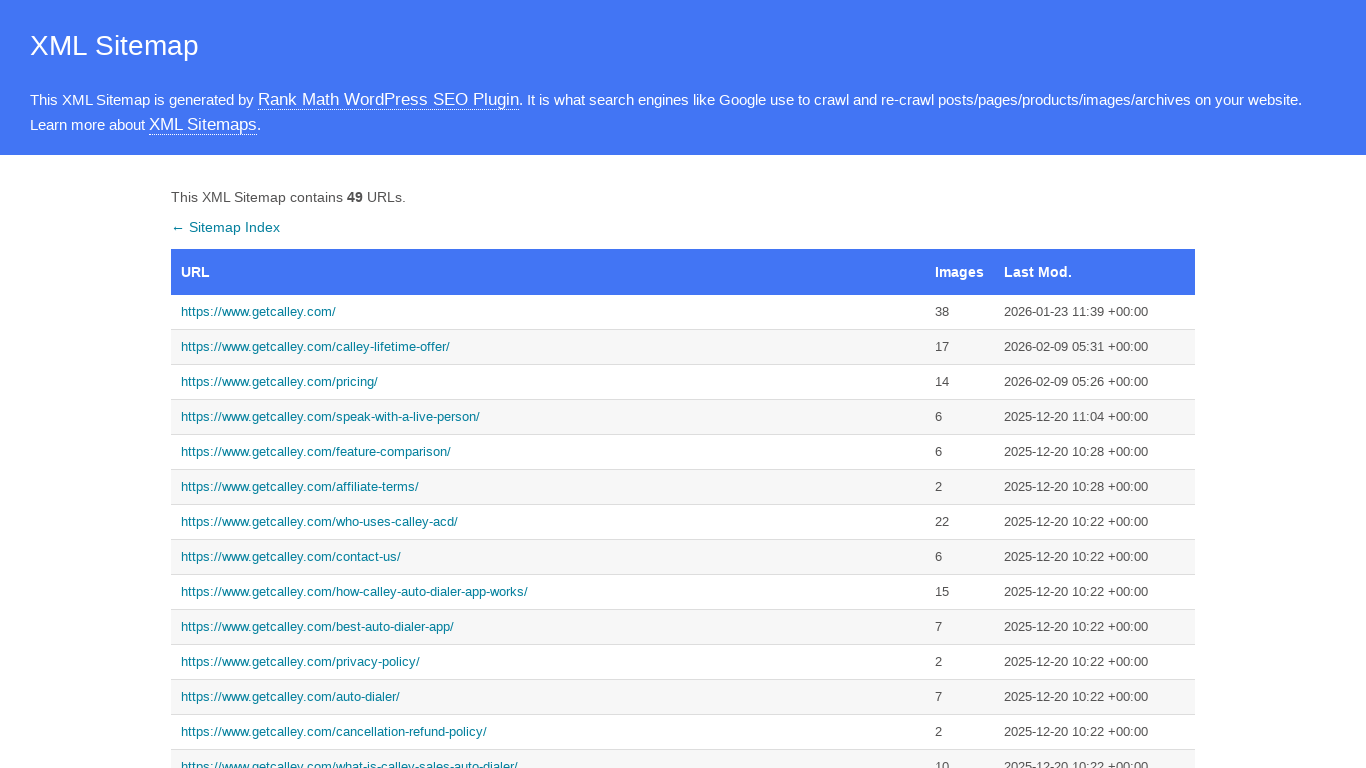

Sitemap page loaded
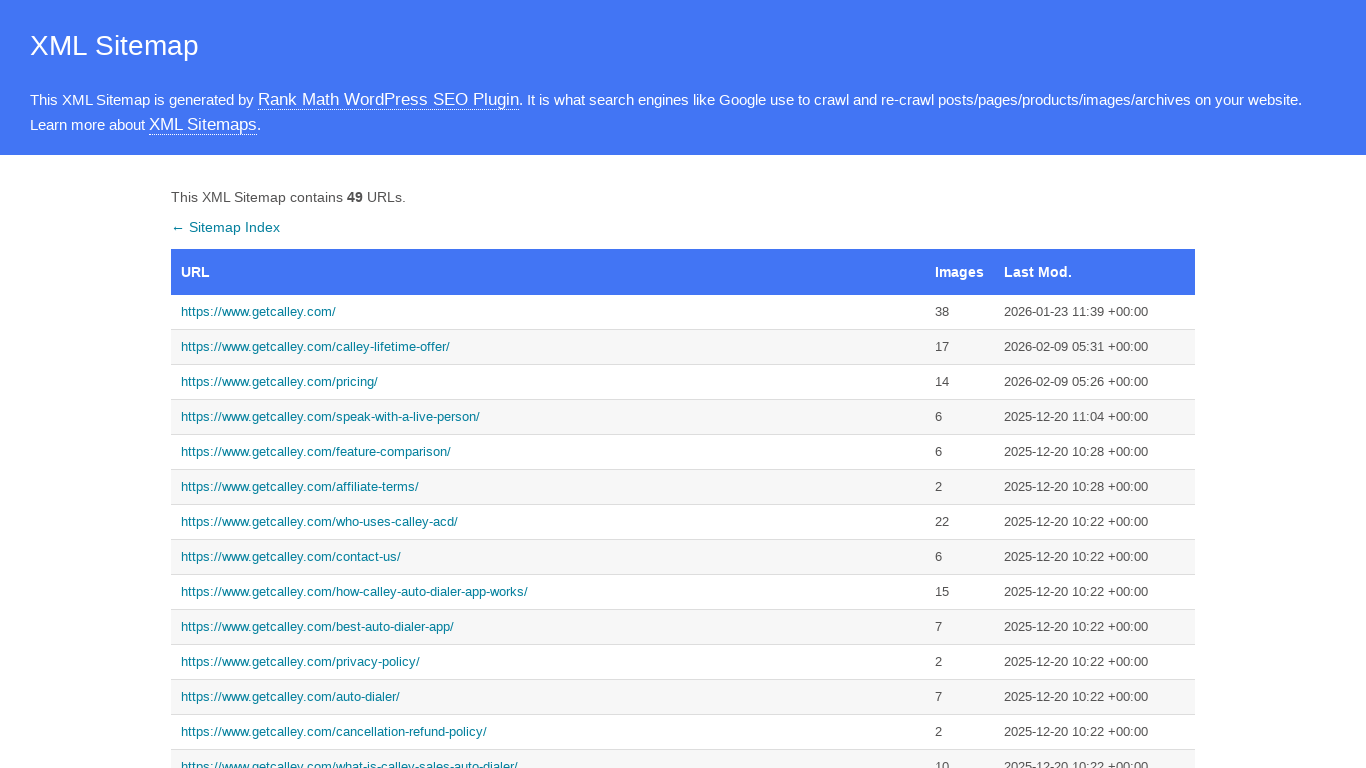

Clicked how-calley-auto-dialer-app-works link from sitemap at (548, 592) on xpath=//a[text()='https://www.getcalley.com/how-calley-auto-dialer-app-works/']
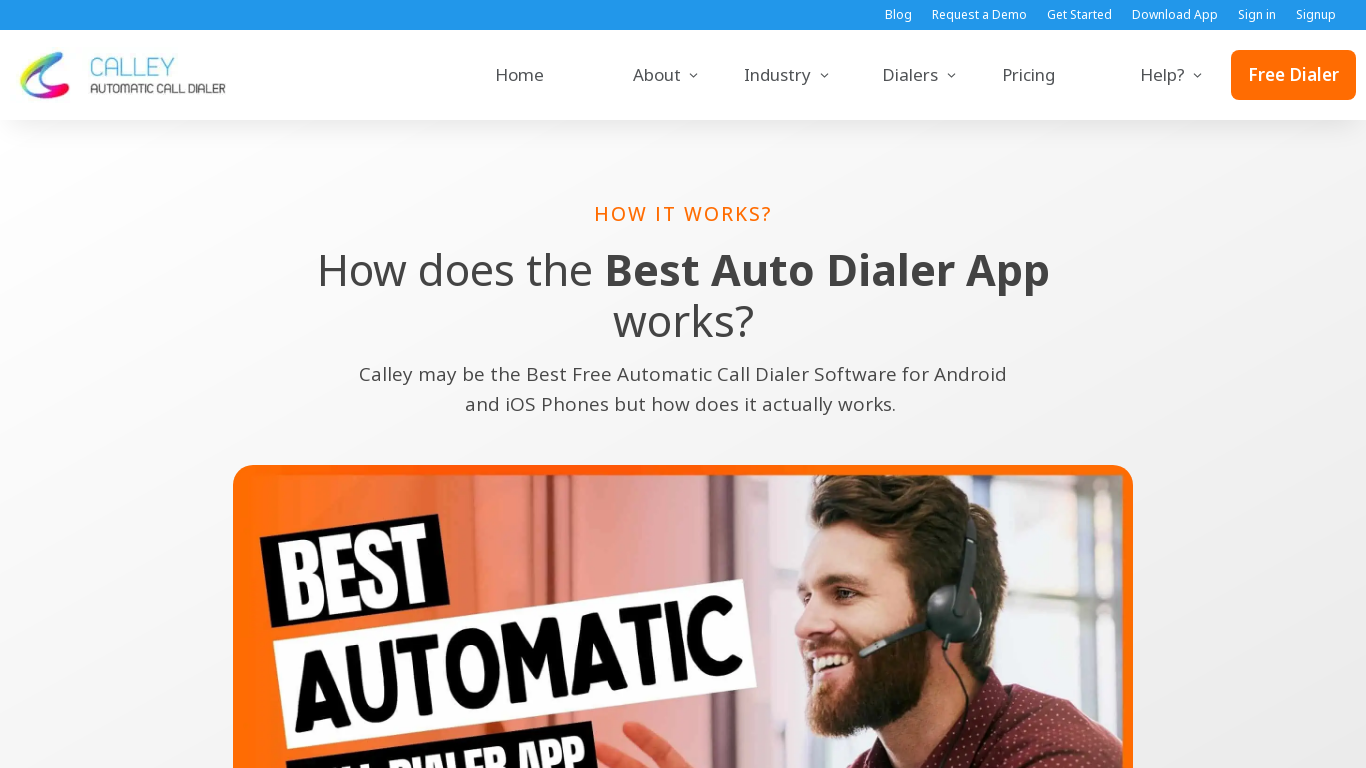

how-calley-auto-dialer-app-works page loaded successfully
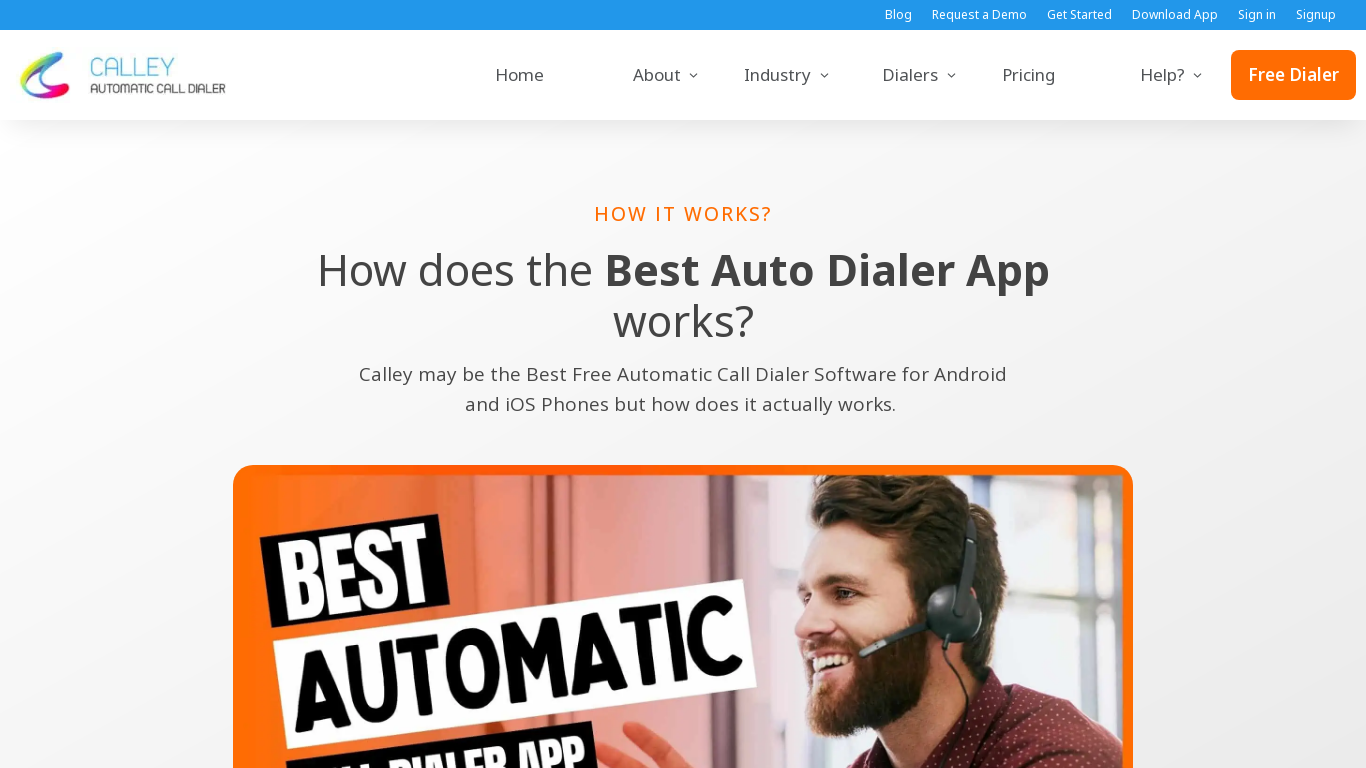

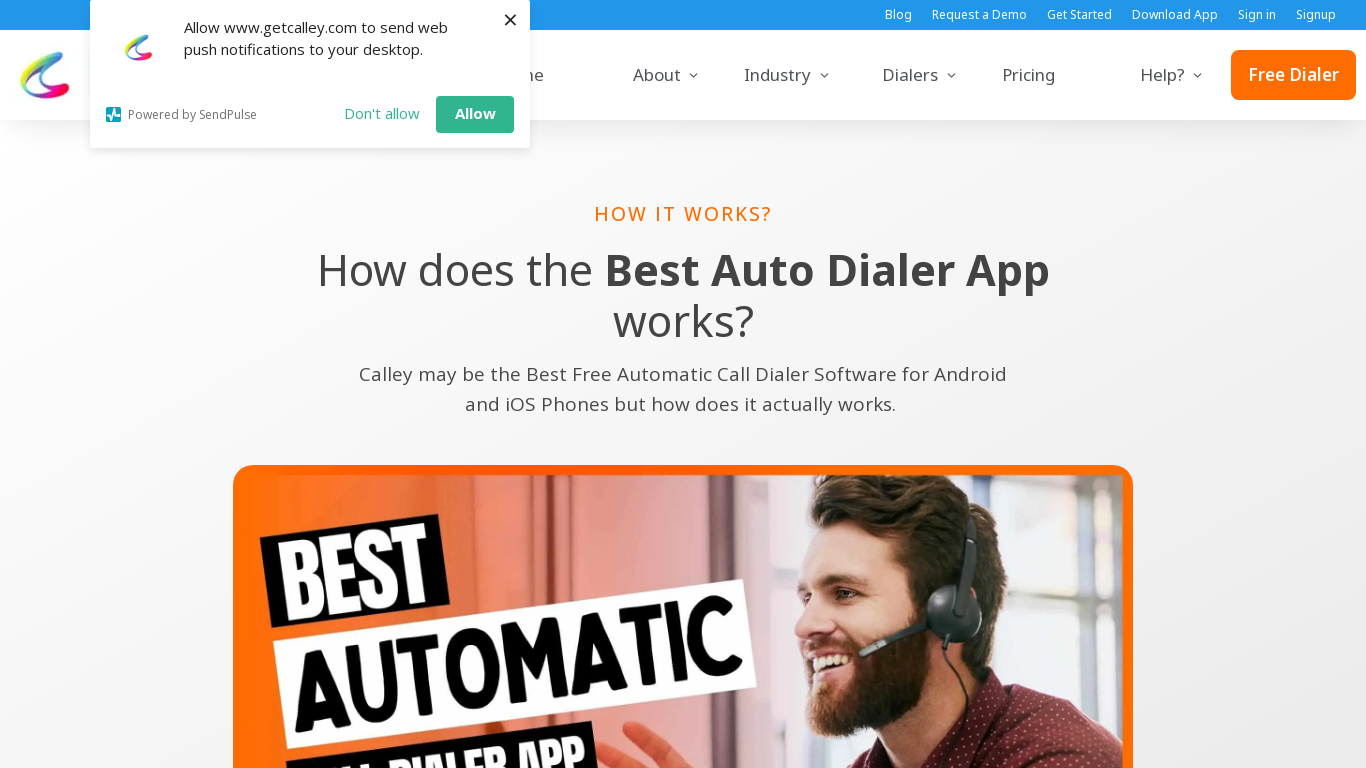